Tests checkbox functionality by locating two checkboxes, clicking them if not already selected, and verifying both are selected at the end.

Starting URL: https://the-internet.herokuapp.com/checkboxes

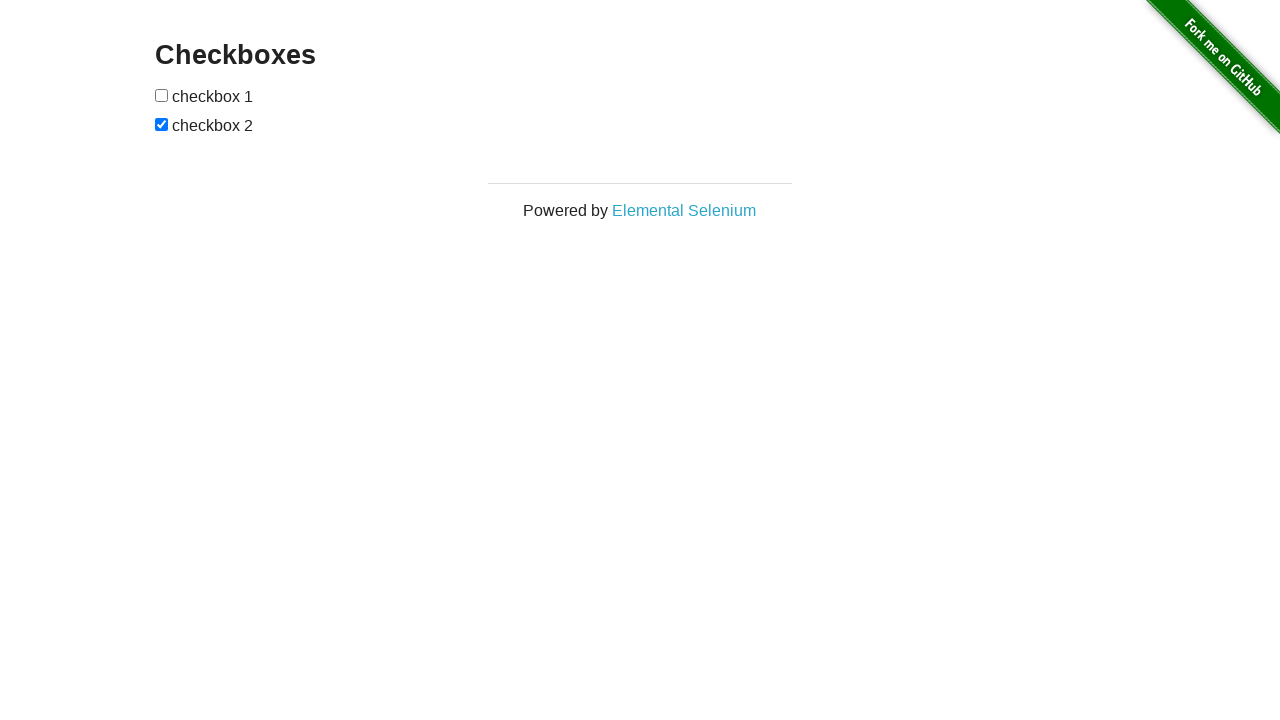

Located first checkbox element
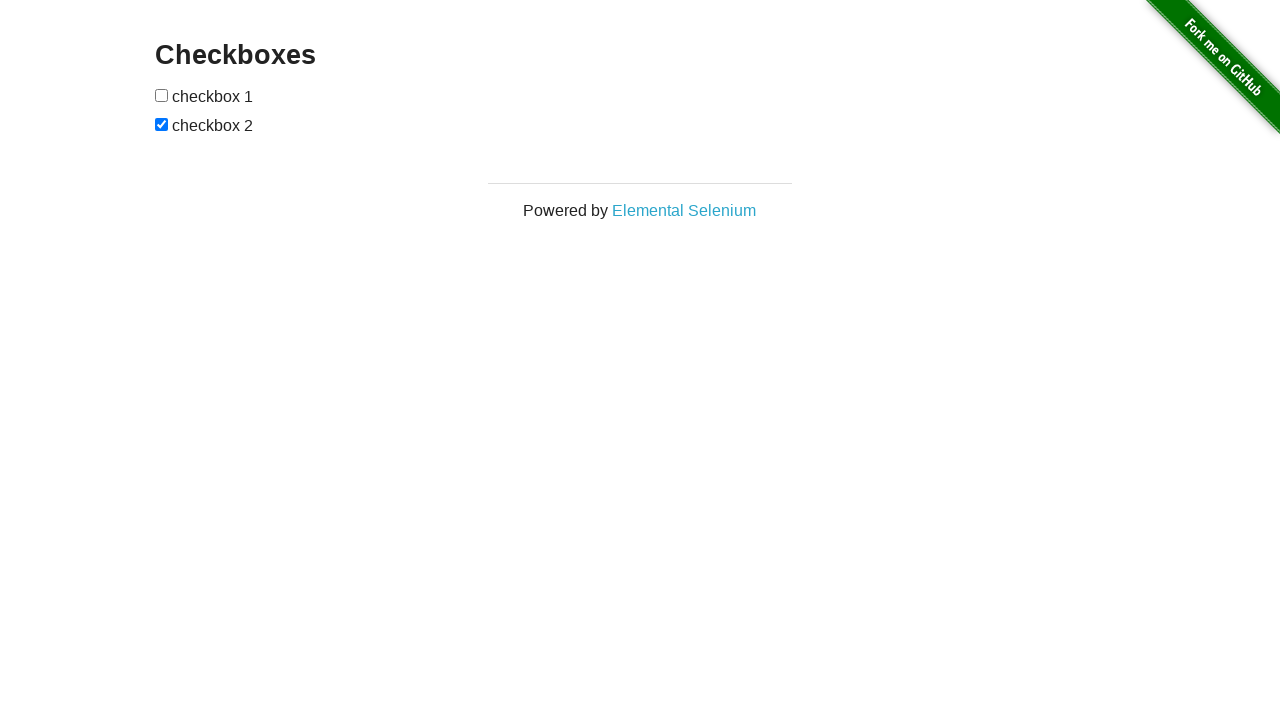

Located second checkbox element
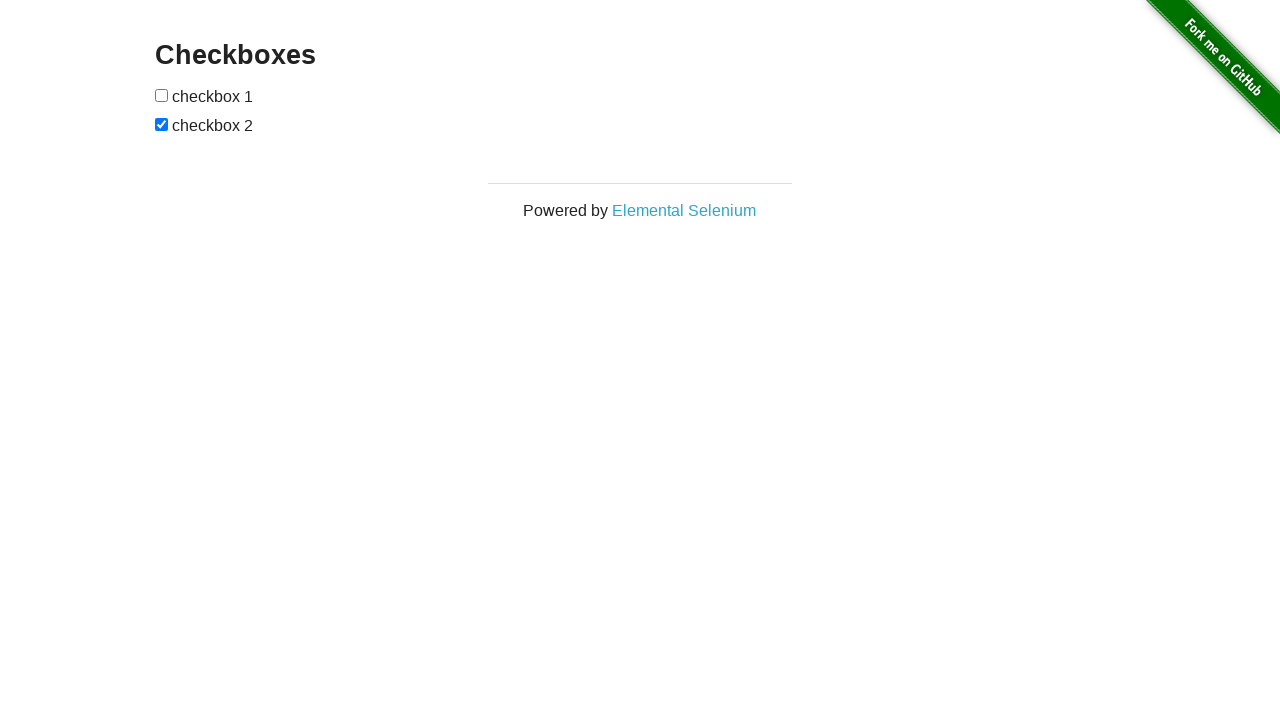

Checked checkbox1 state - not selected
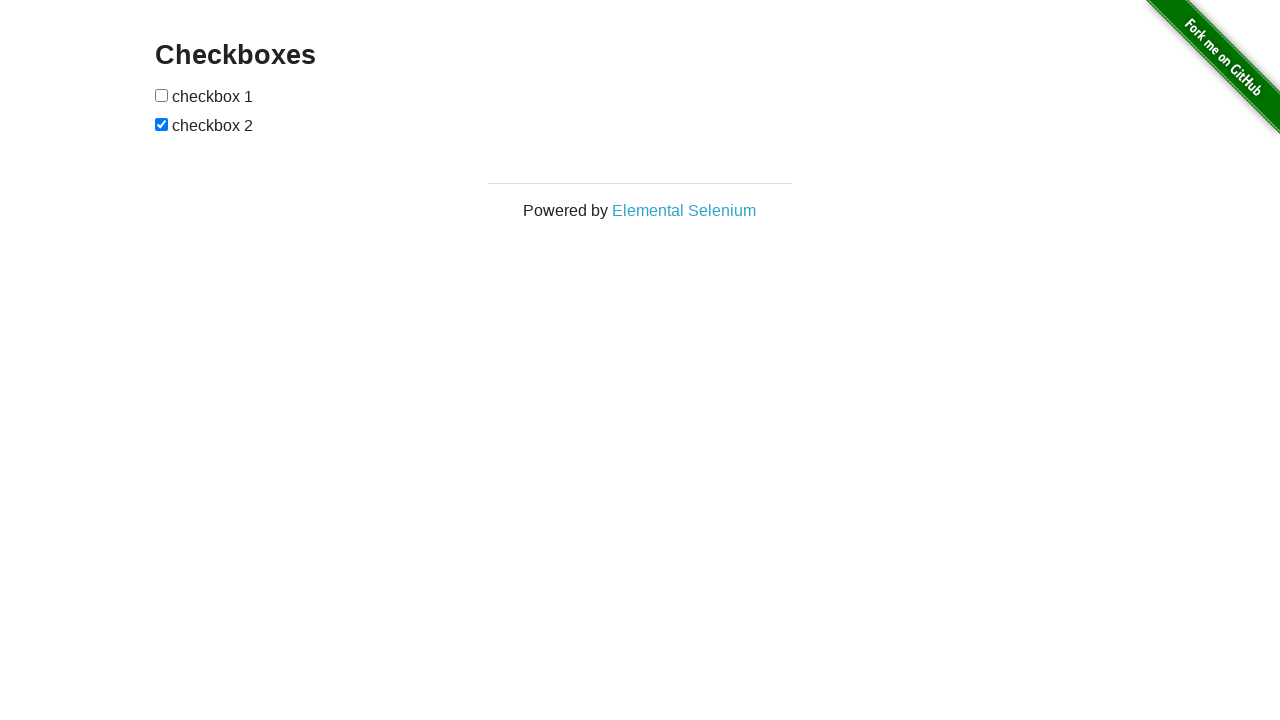

Clicked first checkbox to select it at (162, 95) on (//input[@type='checkbox'])[1]
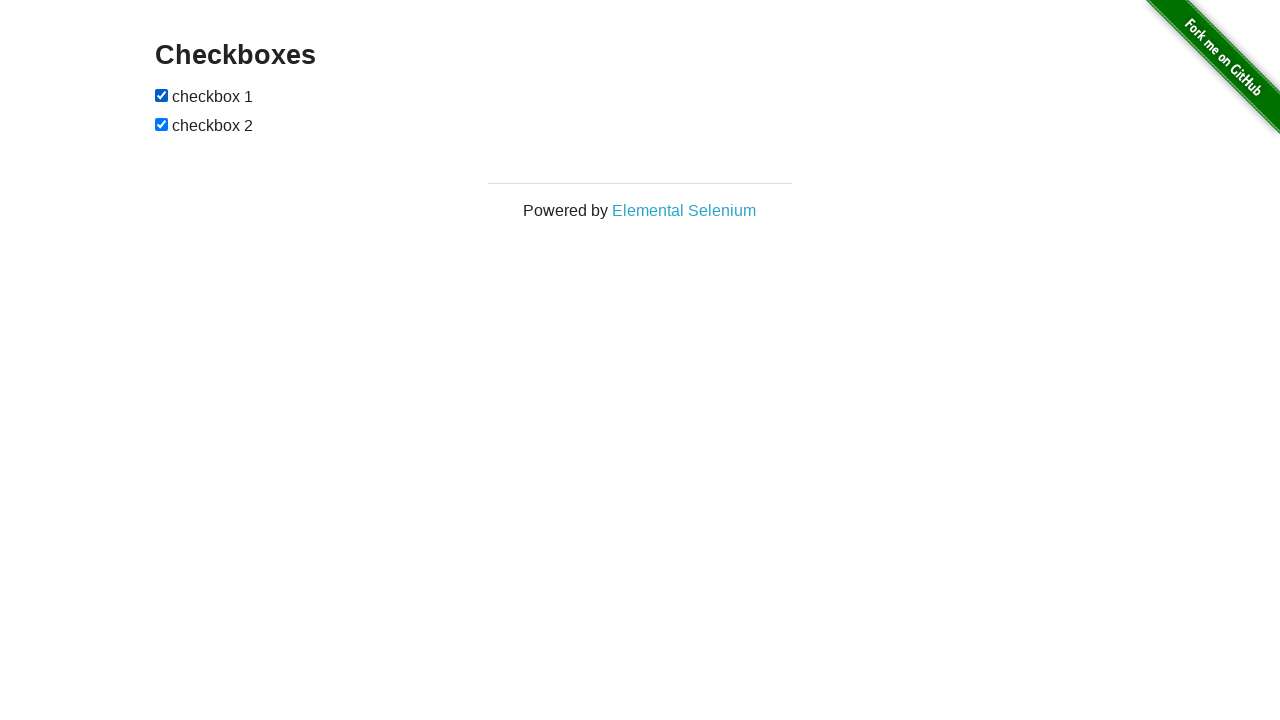

Checked checkbox2 state - already selected
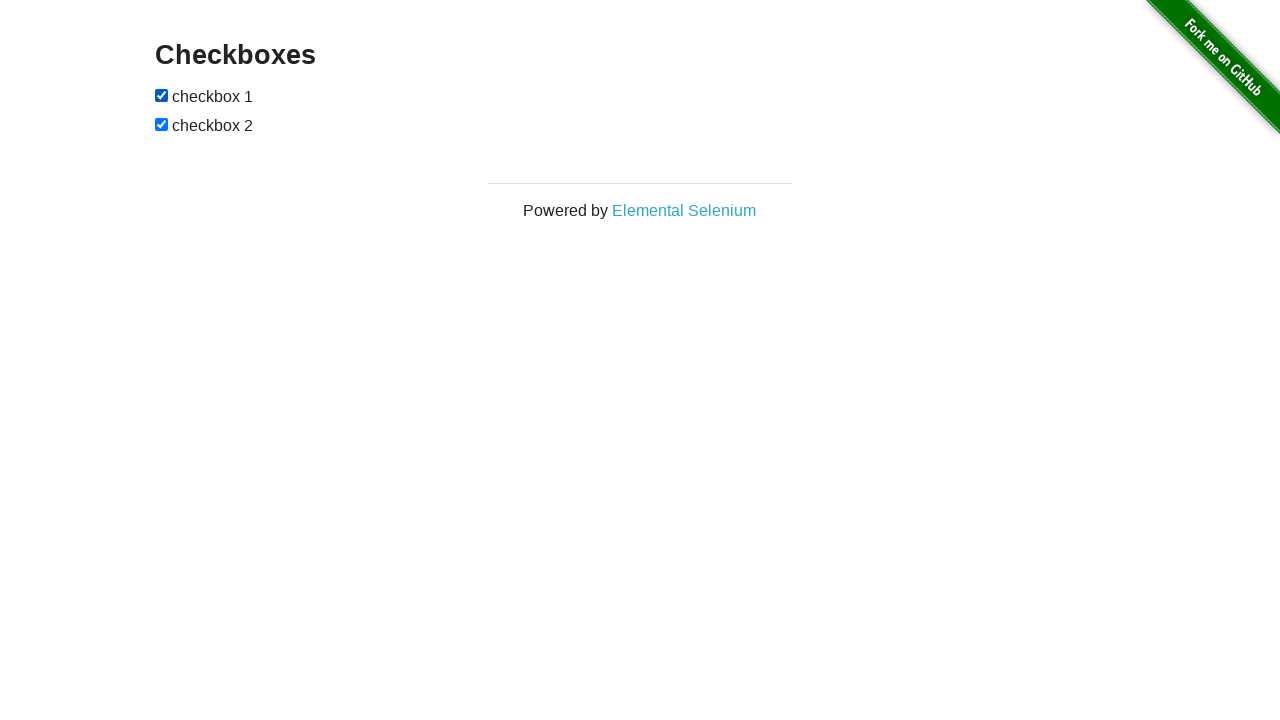

Verified first checkbox is selected
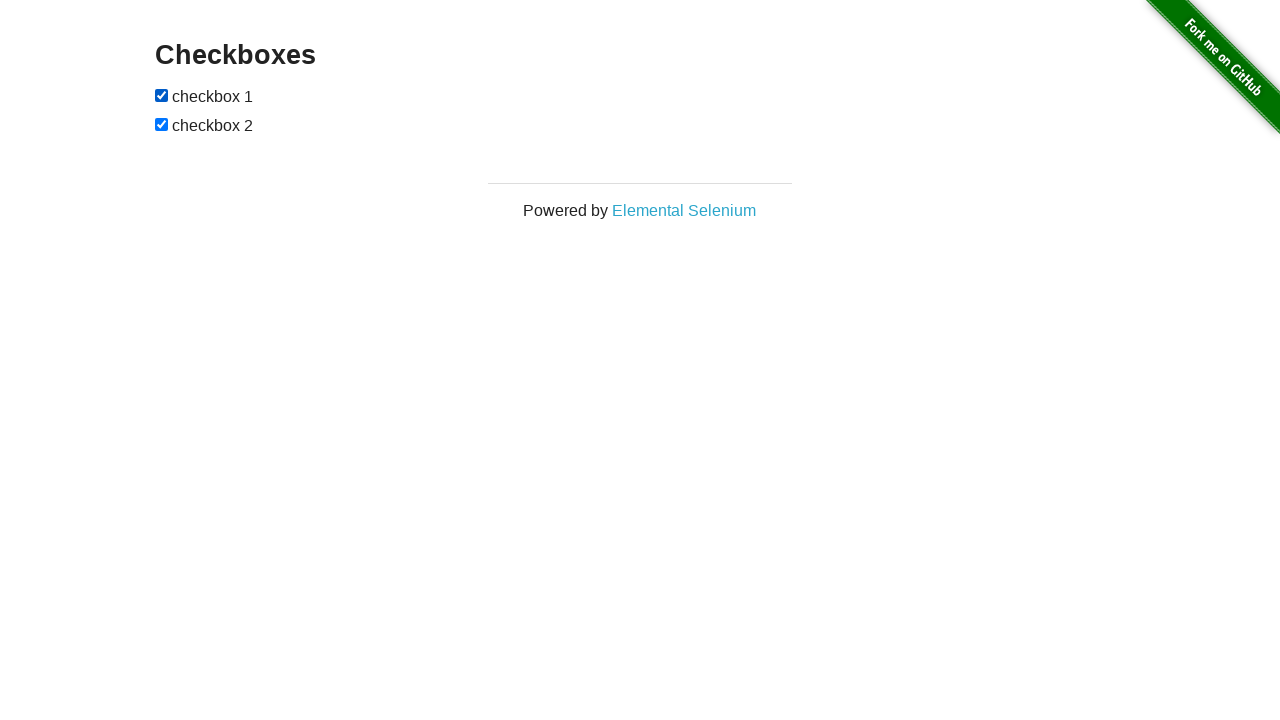

Verified second checkbox is selected
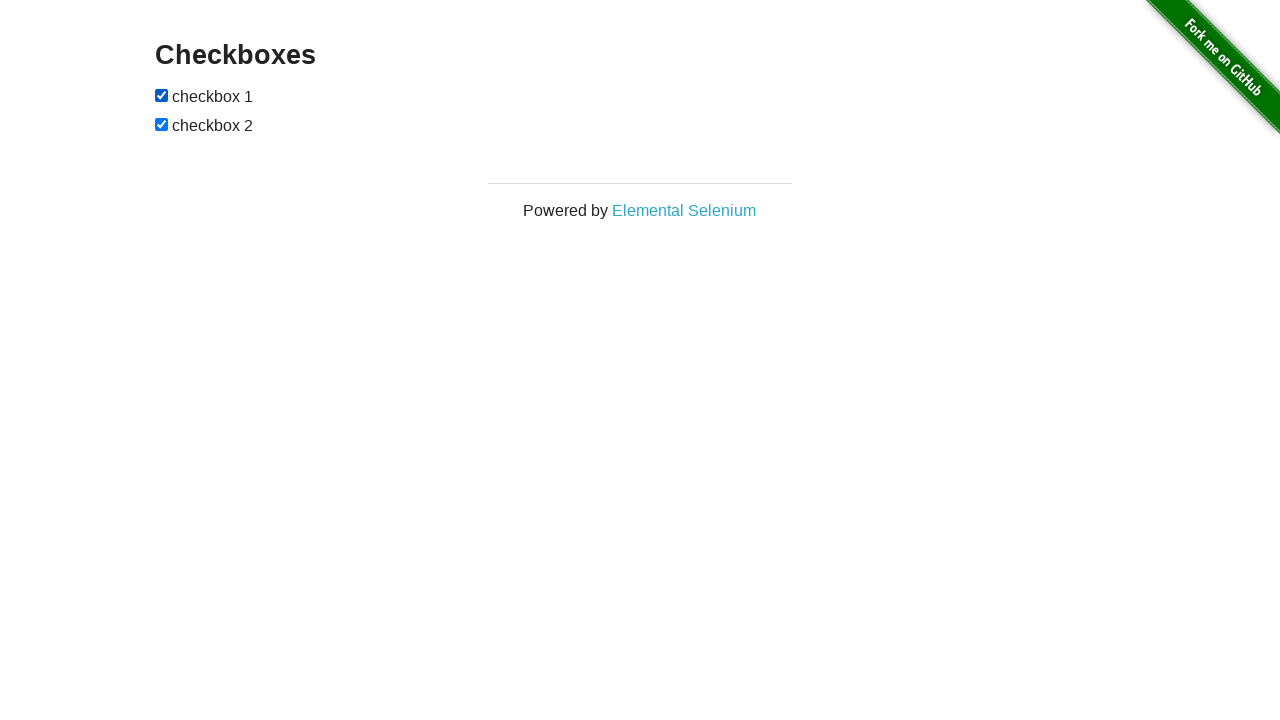

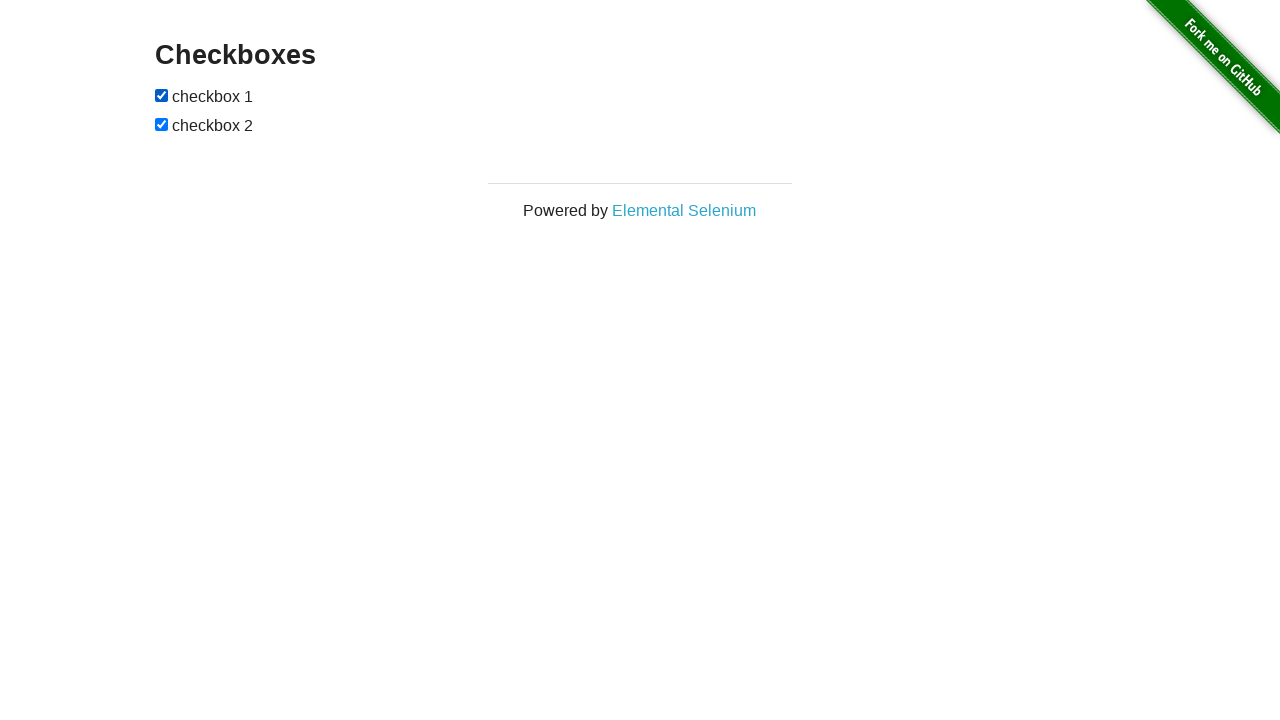